Tests drag and drop functionality by dragging an element to a specific offset and then to a target element

Starting URL: http://jqueryui.com/droppable/

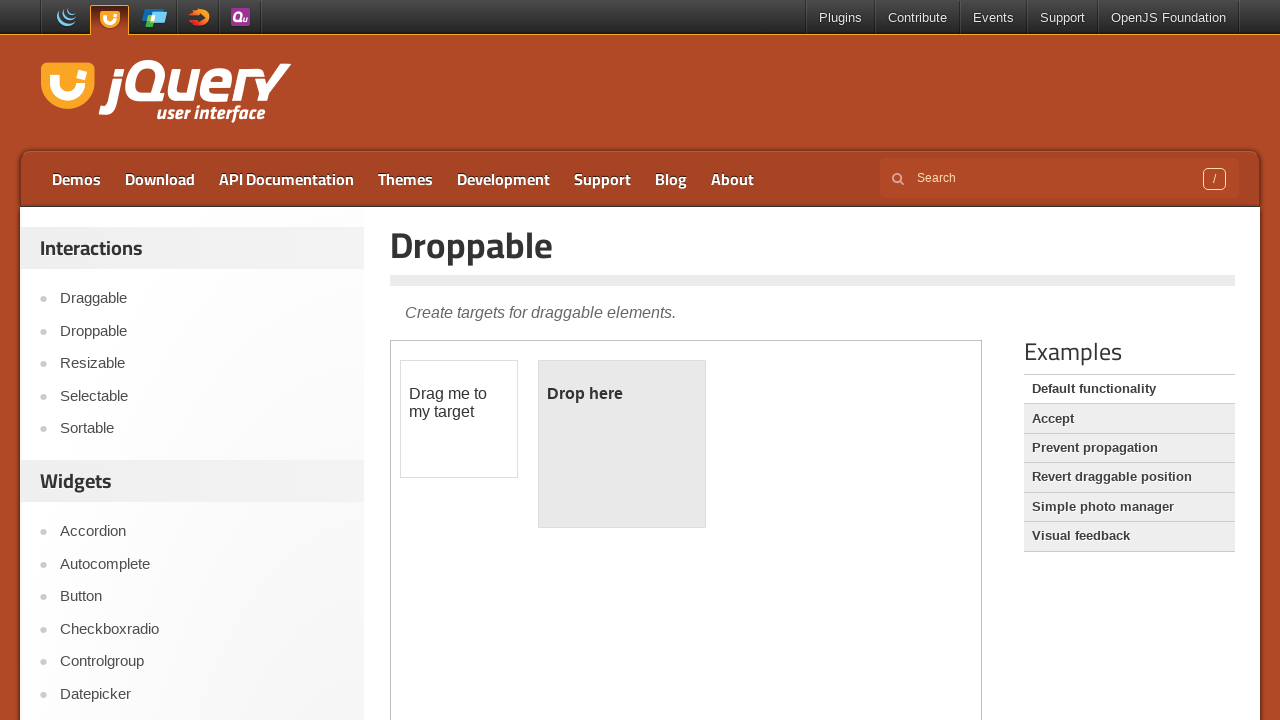

Located iframe containing draggable elements
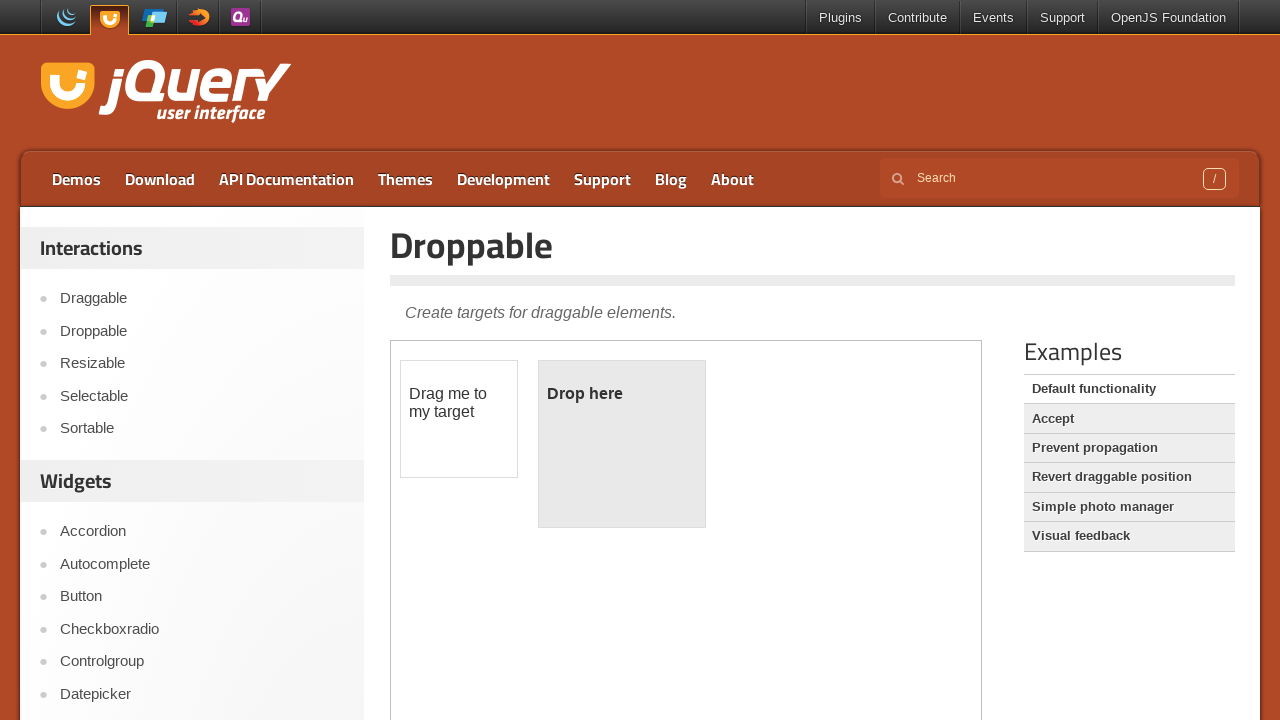

Located draggable element
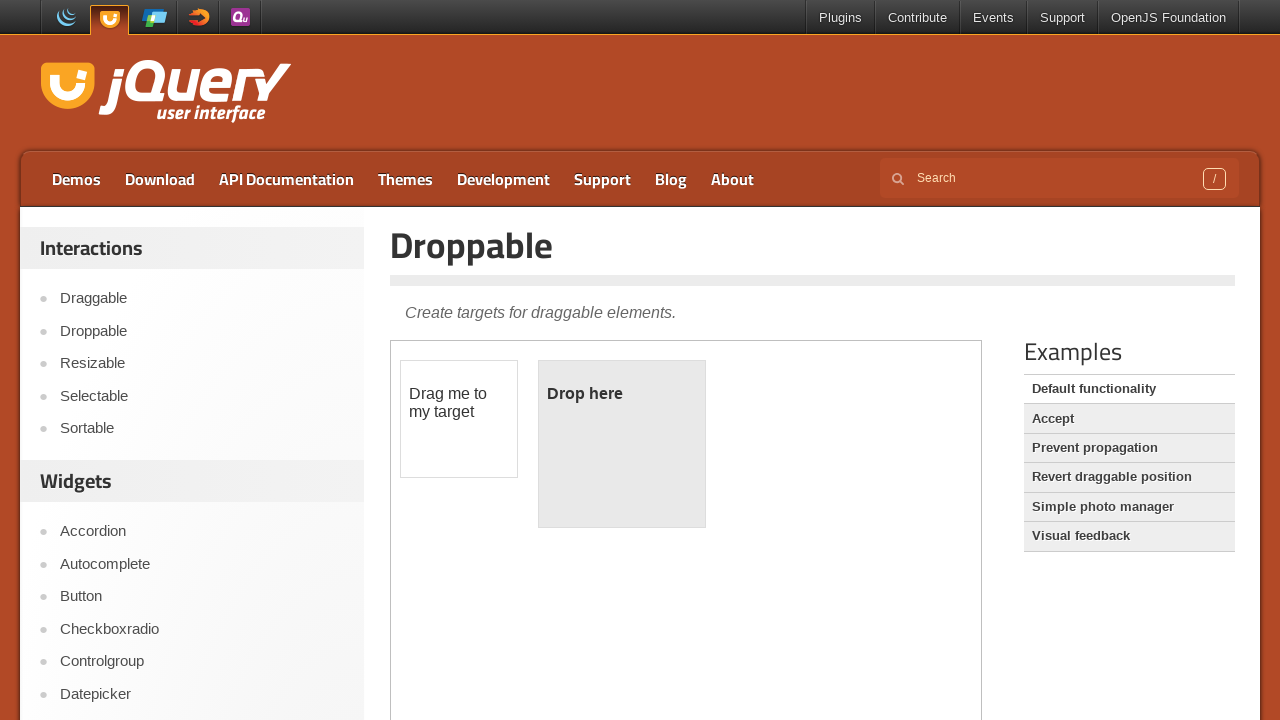

Located droppable target element
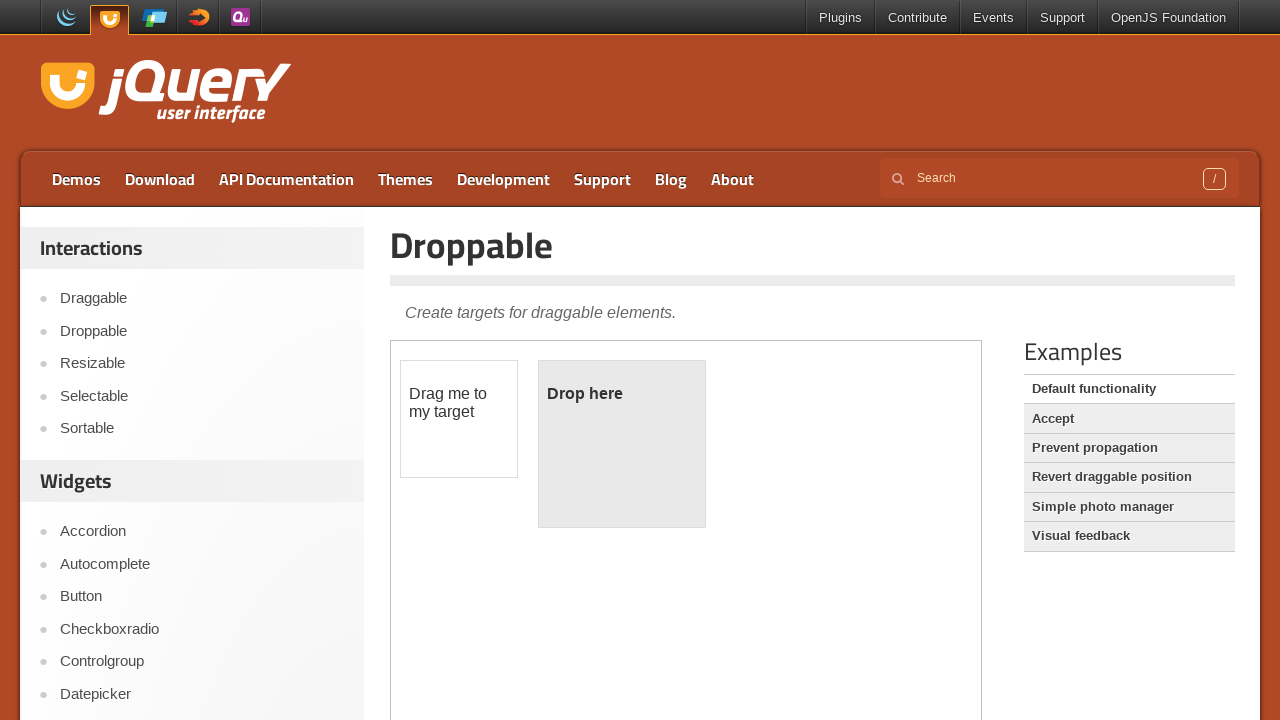

Retrieved bounding box for draggable element
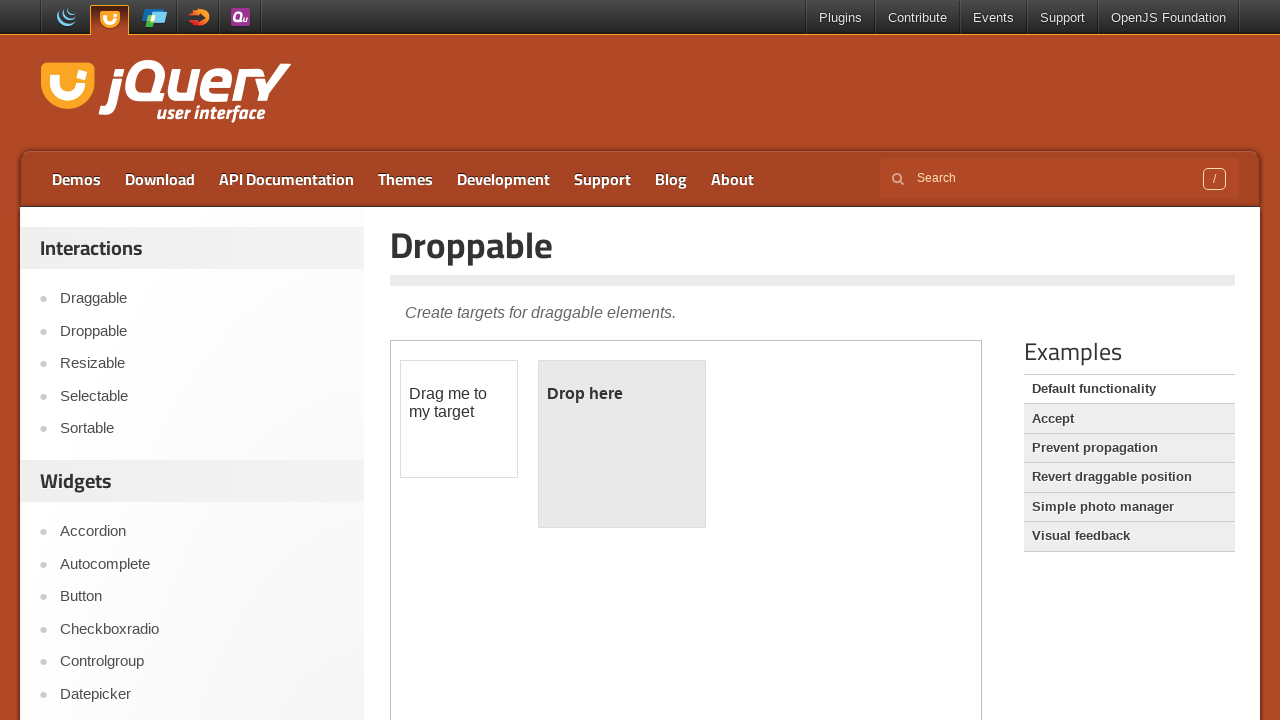

Retrieved bounding box for droppable element
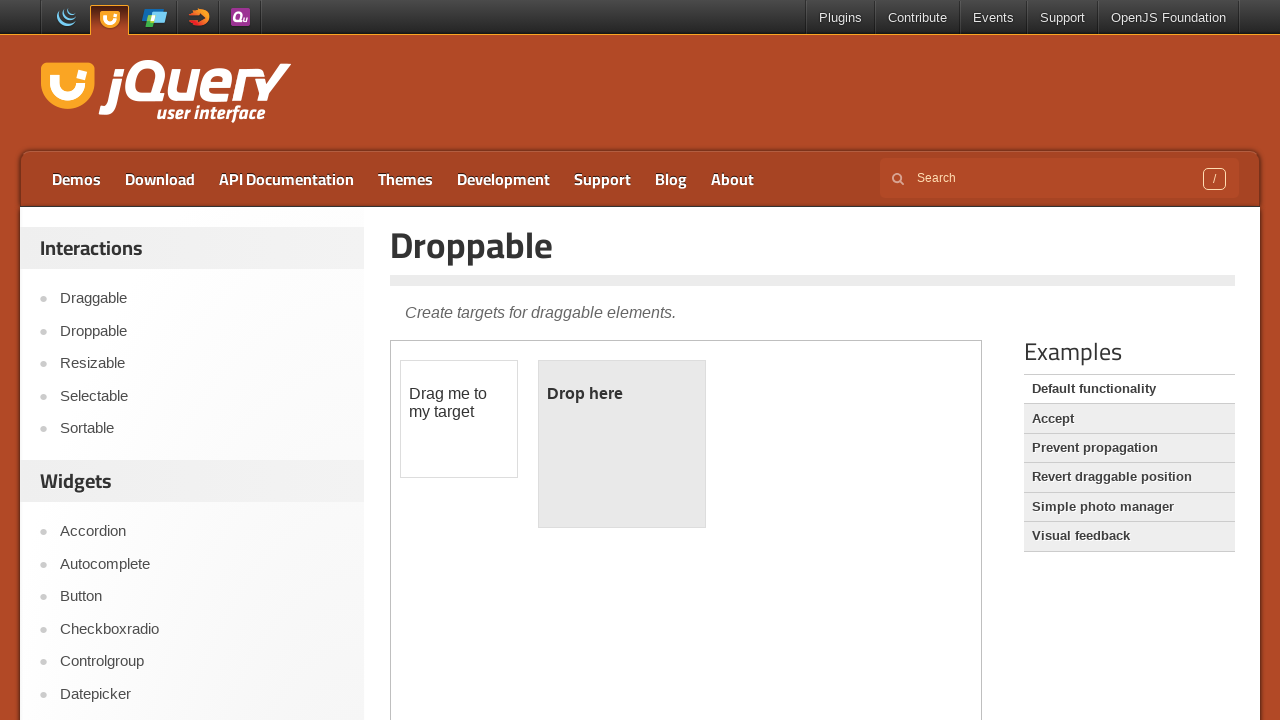

Moved mouse to center of draggable element at (459, 419)
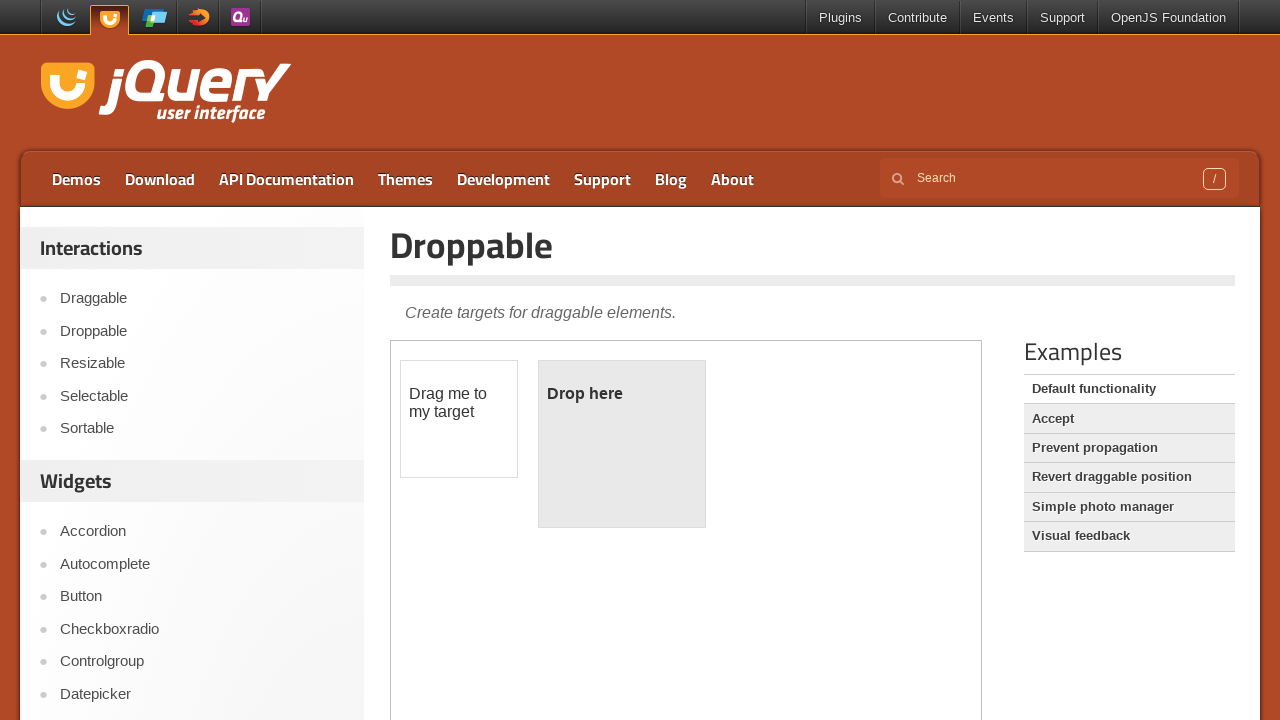

Pressed mouse button down on draggable element at (459, 419)
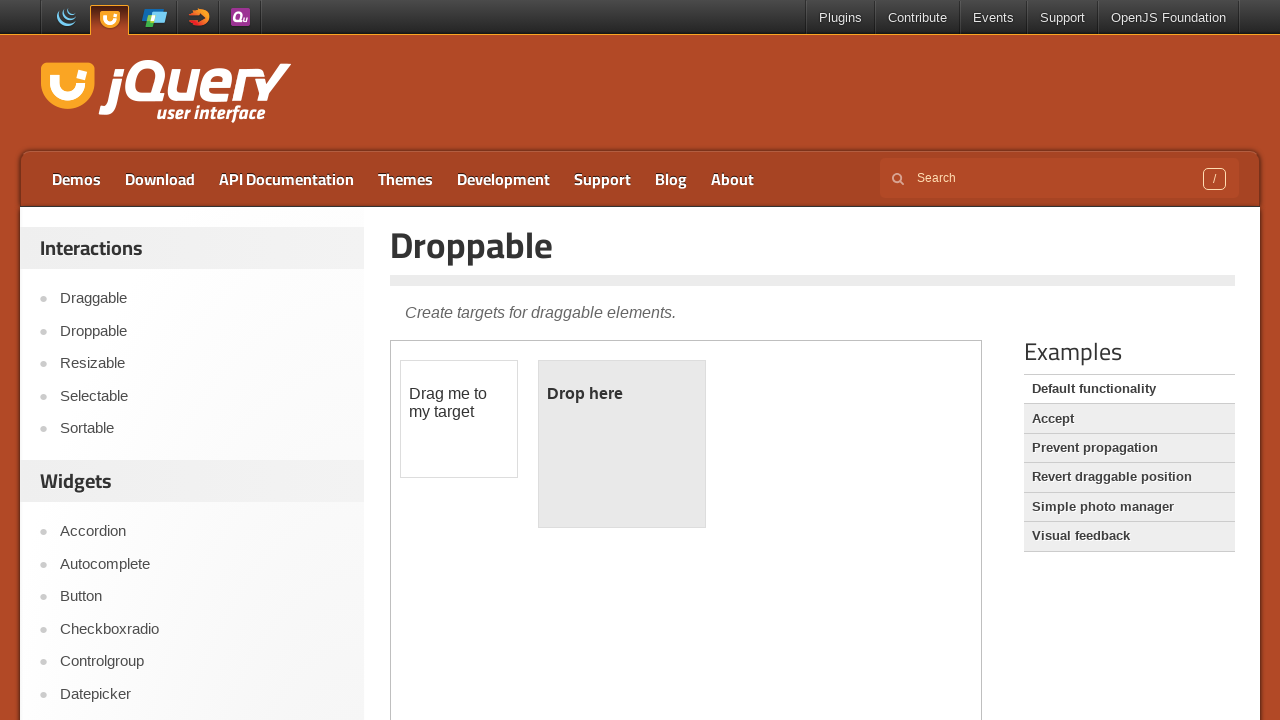

Dragged element 100px right and 100px down at (559, 519)
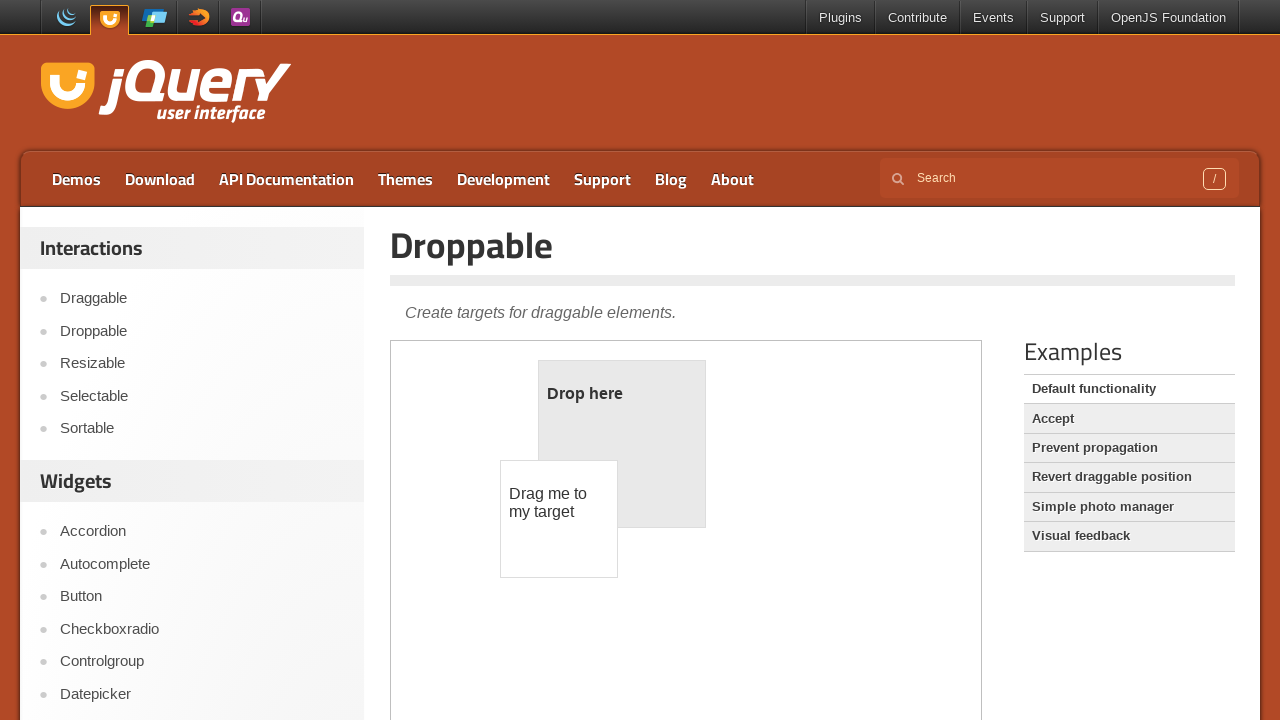

Released mouse button, completing first drag and drop at (559, 519)
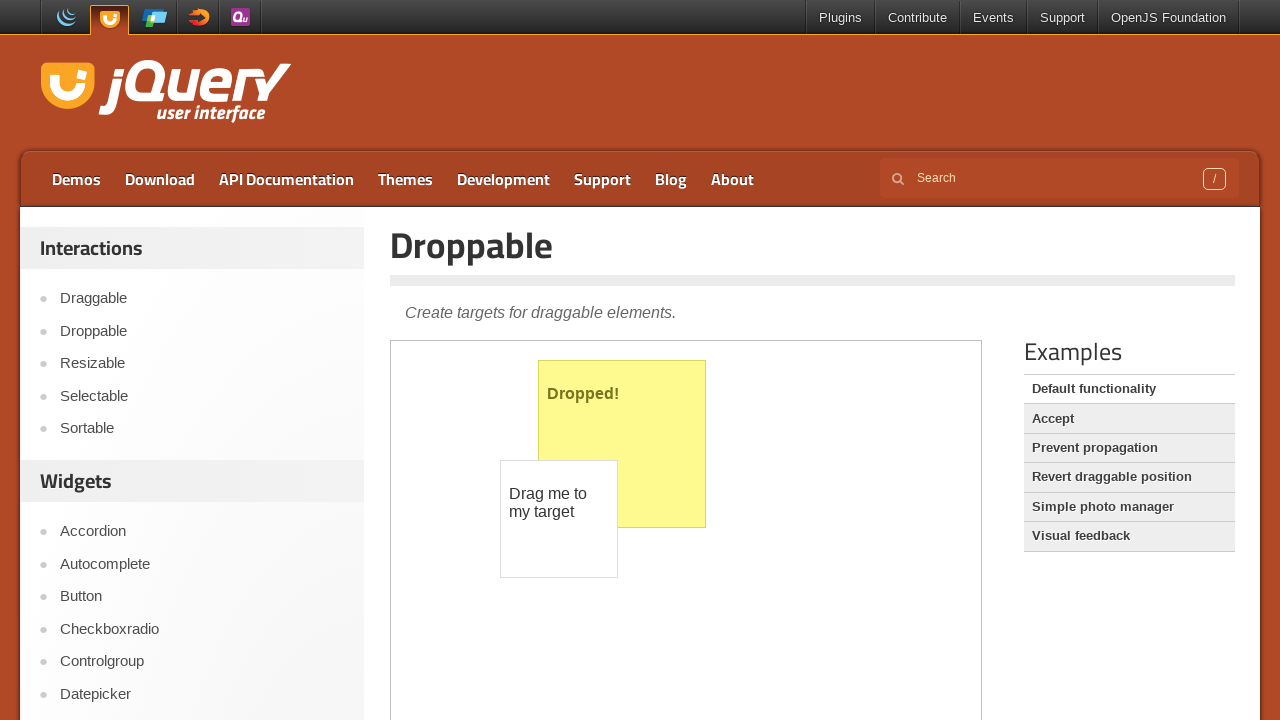

Dragged draggable element to droppable target element at (622, 444)
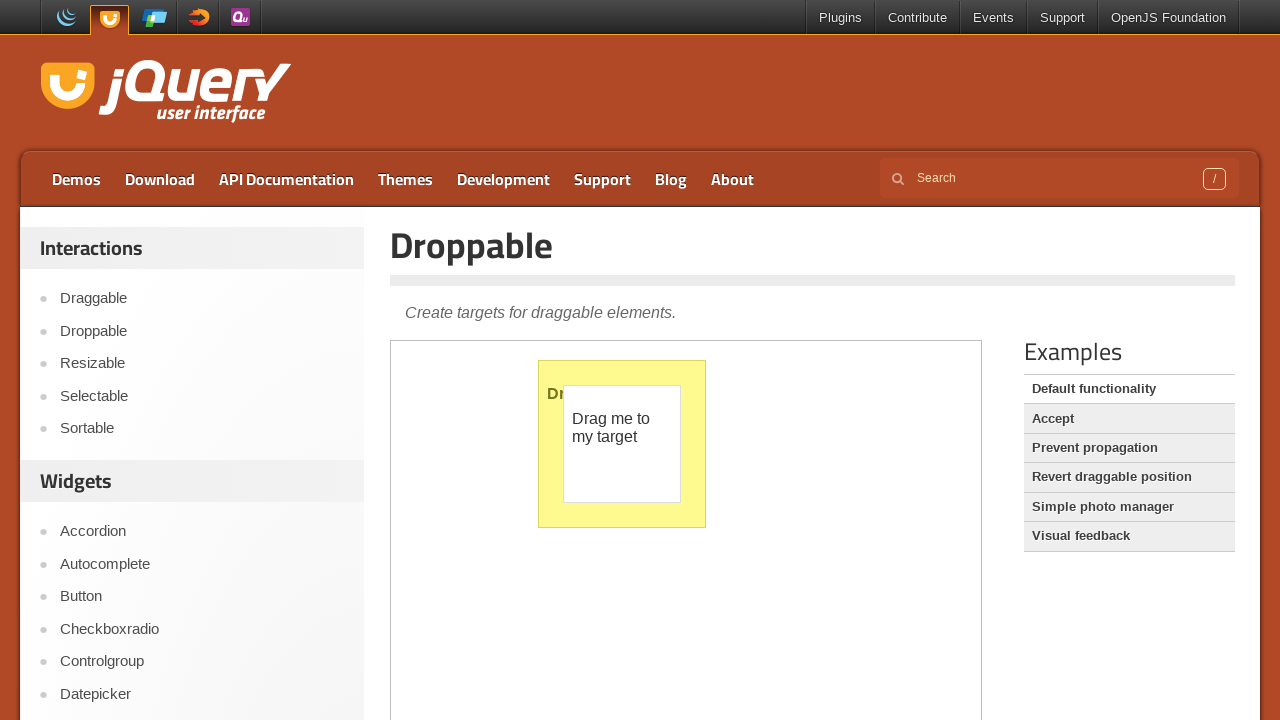

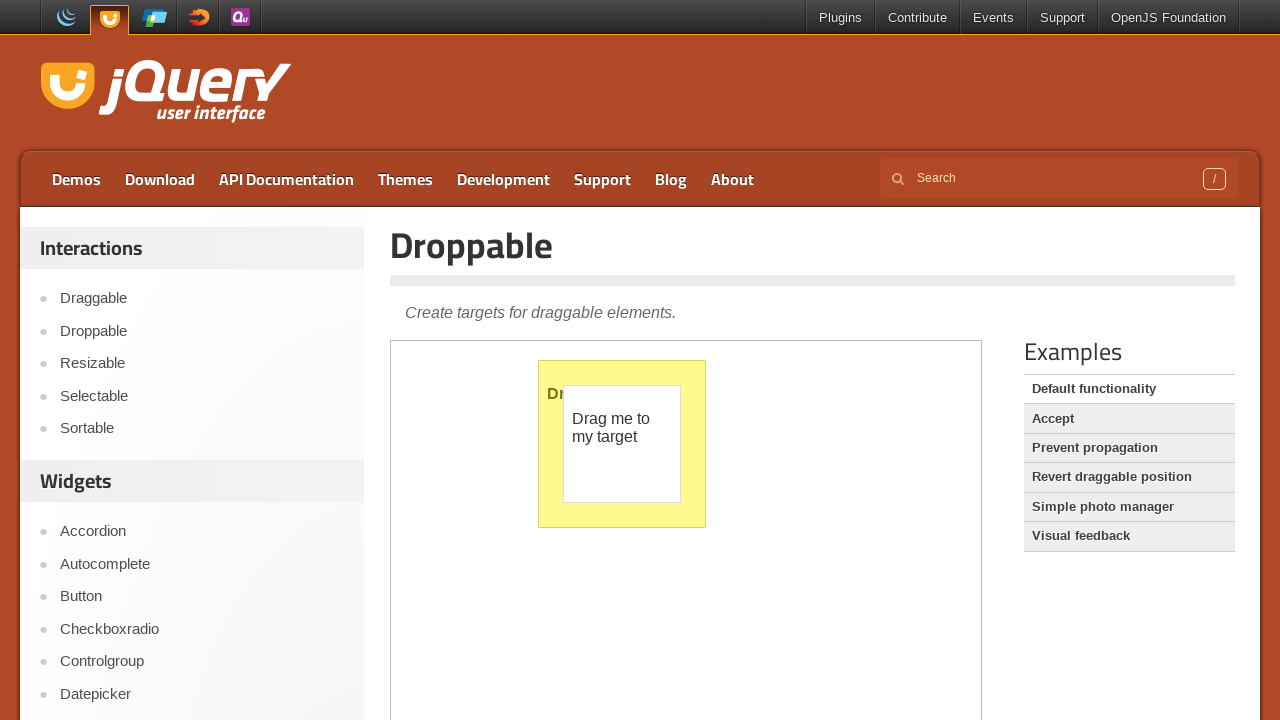